Tests right-click context menu functionality by performing a context click on a button and verifying the context menu appears

Starting URL: https://swisnl.github.io/jQuery-contextMenu/demo.html

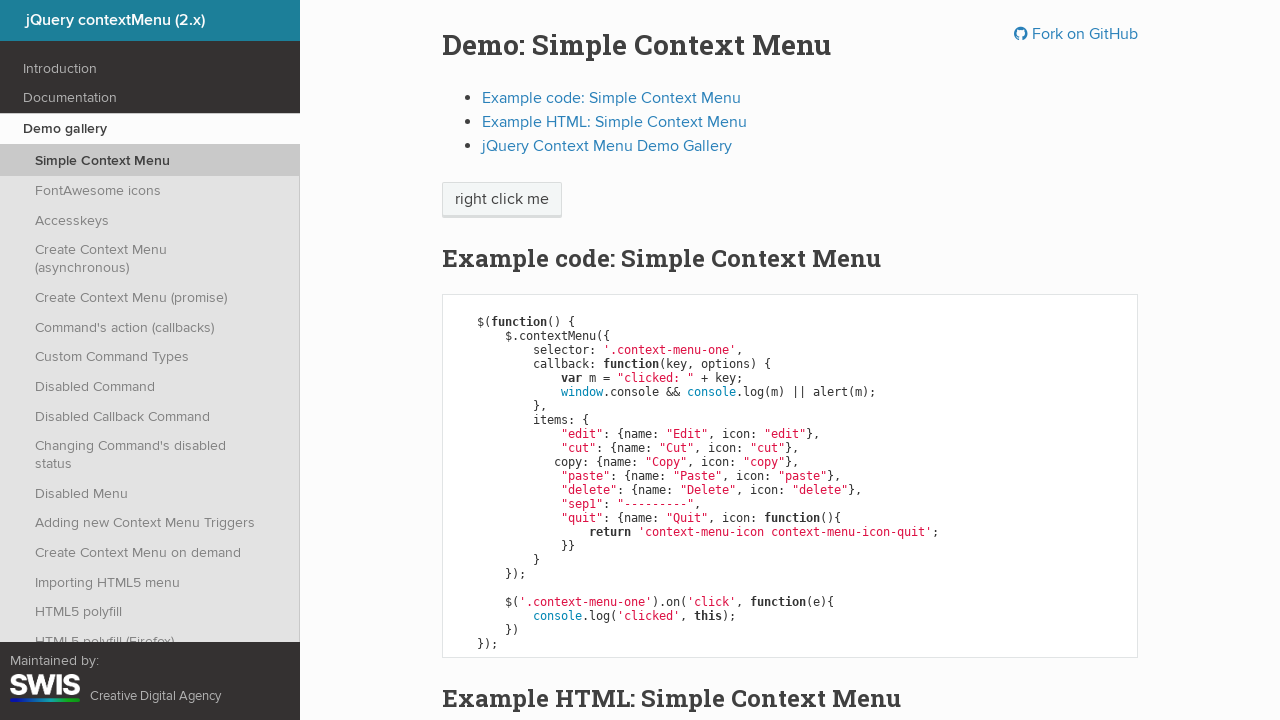

Located the context menu button element
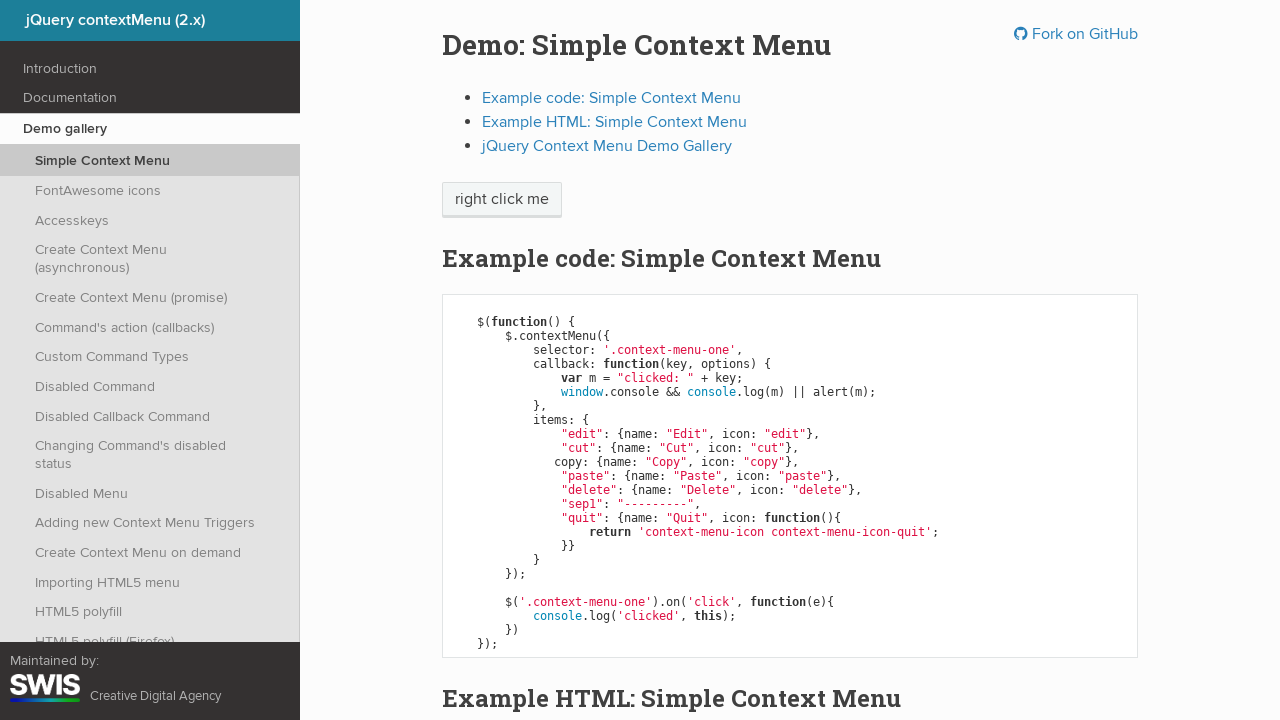

Performed right-click on the button at (502, 200) on .context-menu-one.btn.btn-neutral
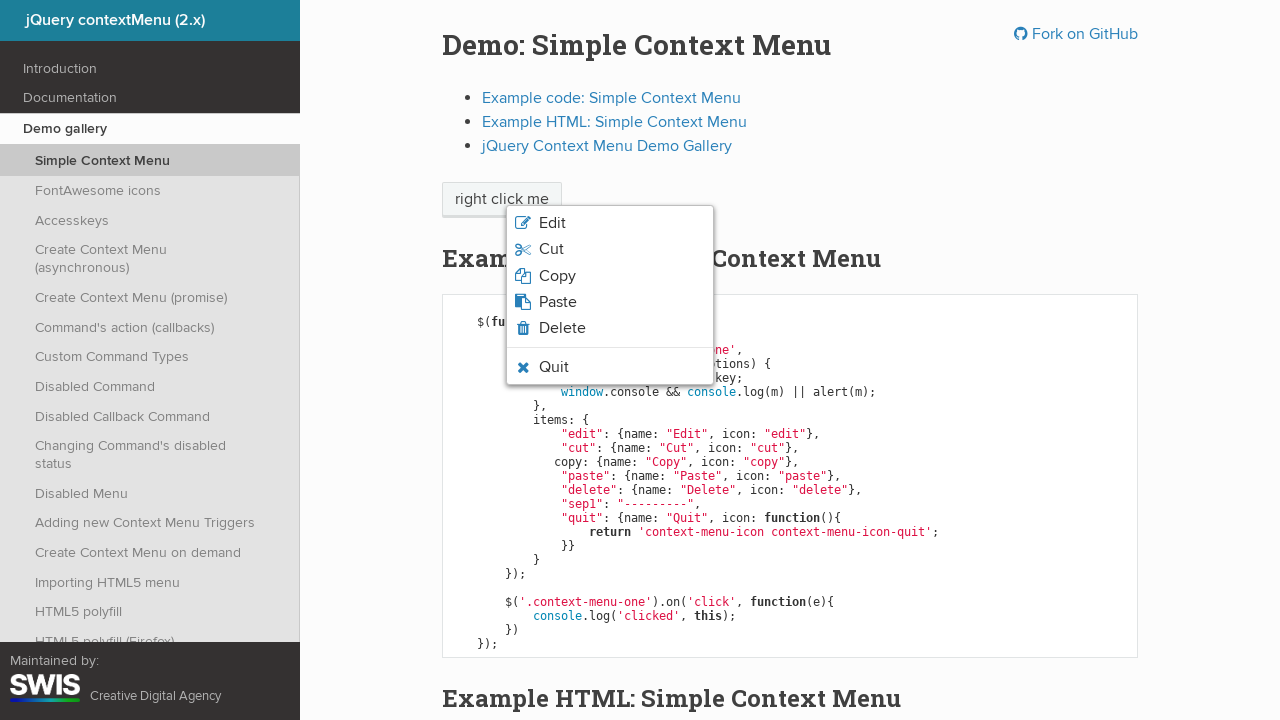

Context menu appeared and is visible
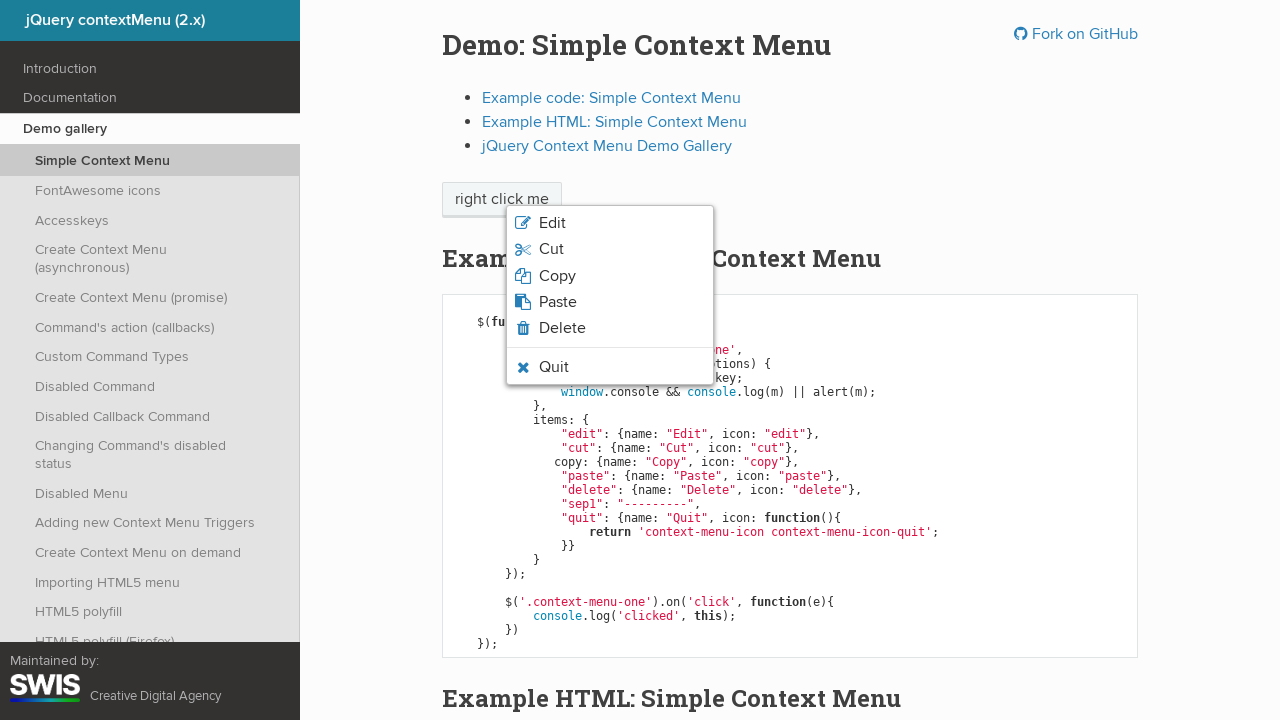

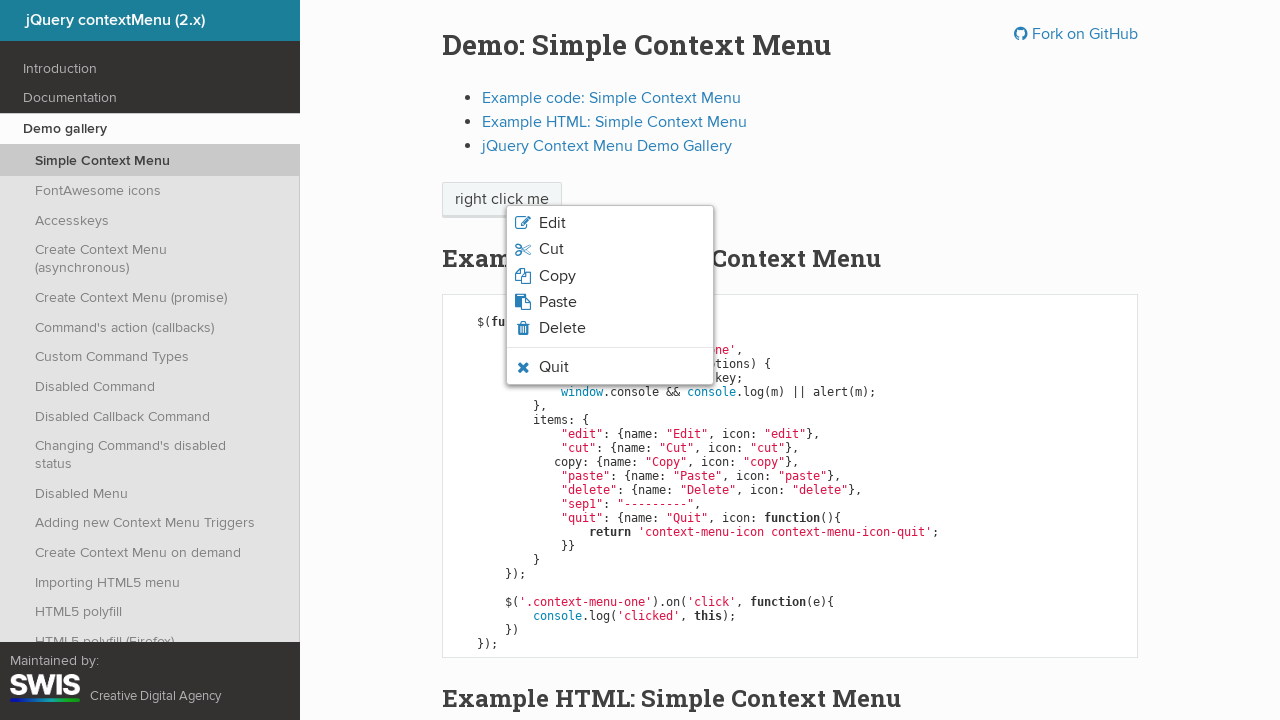